Tests nested iframe handling by navigating to a Frame page, switching through two levels of nested iframes, and clicking a button in the innermost iframe.

Starting URL: https://manojkumar4636.github.io/Selenium_Practice_Hub/home.html

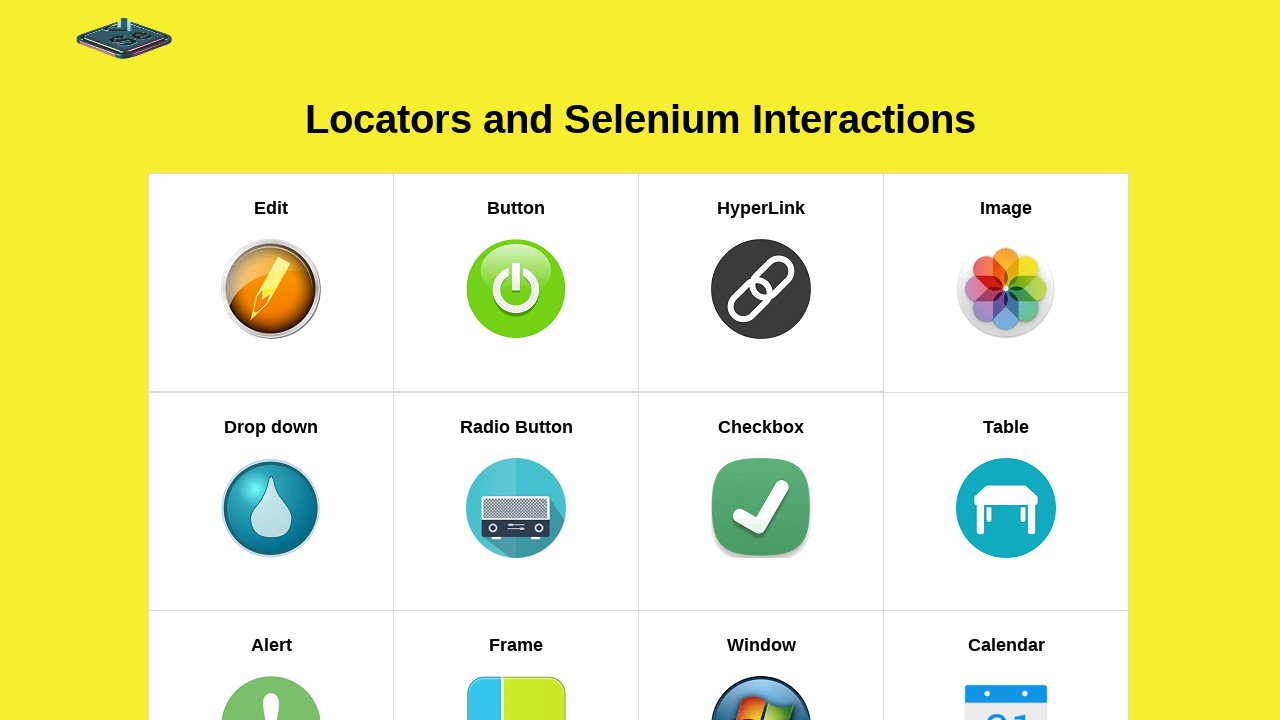

Clicked on the Frame link in navigation at (516, 612) on xpath=//h5[text()='Frame']//parent::a
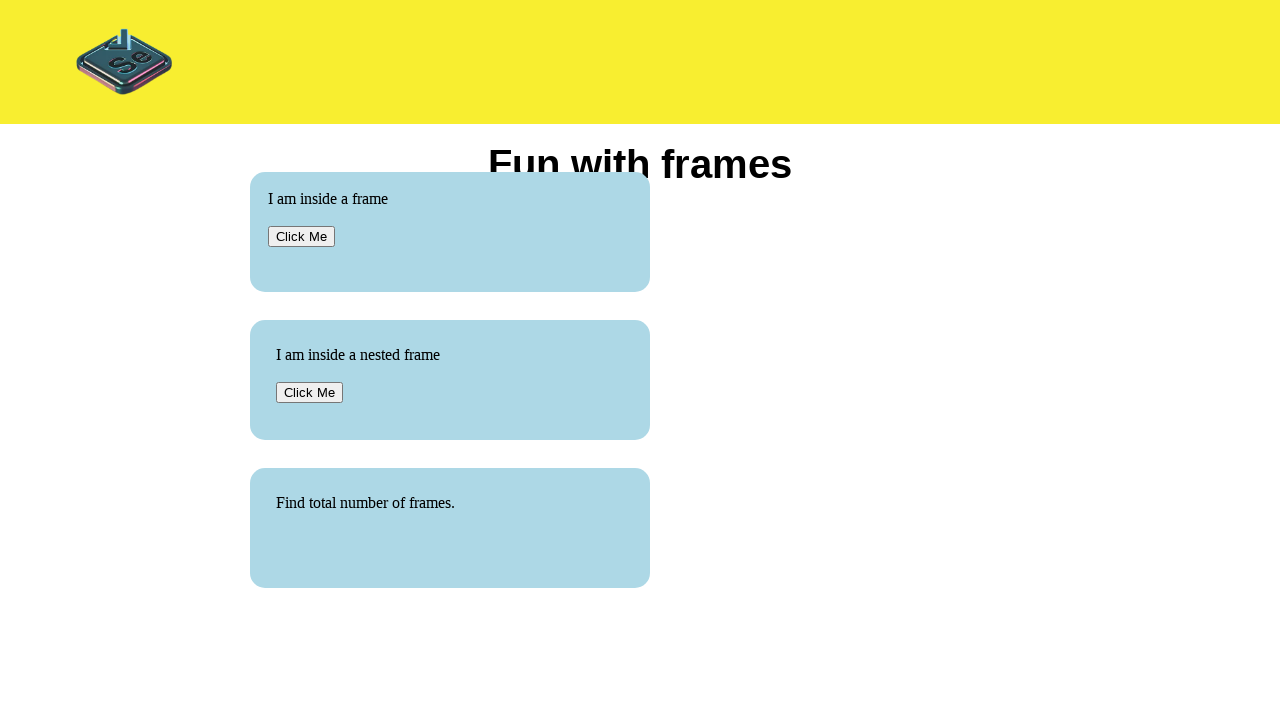

Located first level iframe with src='page.html'
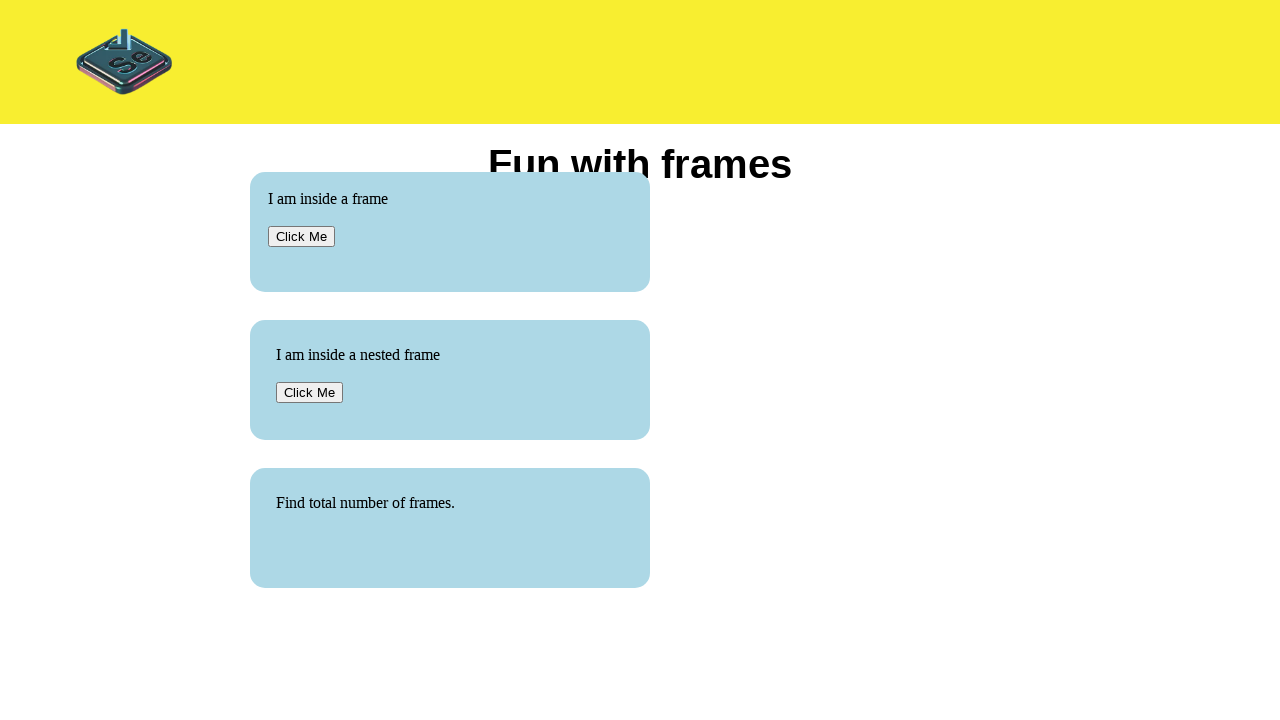

Located nested iframe with id='frame2' and src='nested.html'
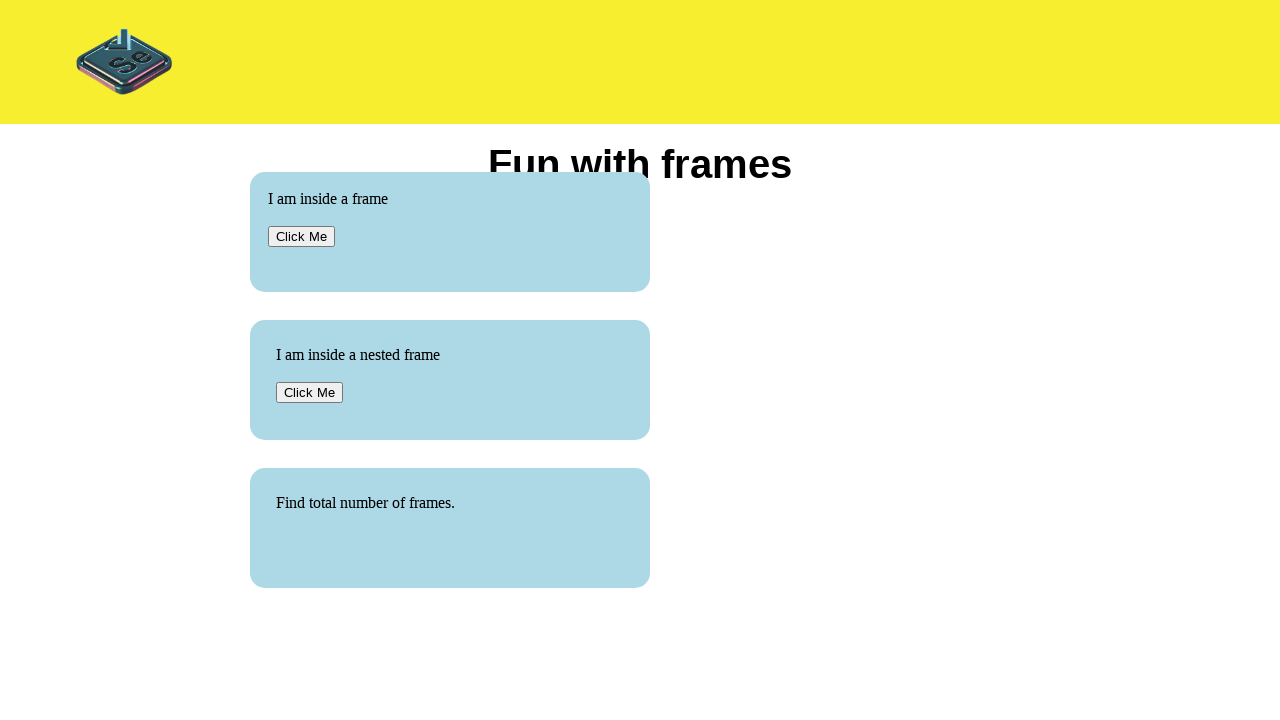

Clicked button with id='Click1' in the innermost iframe at (310, 392) on xpath=//div[@id='wrapframe']//child::iframe[@src='page.html'] >> internal:contro
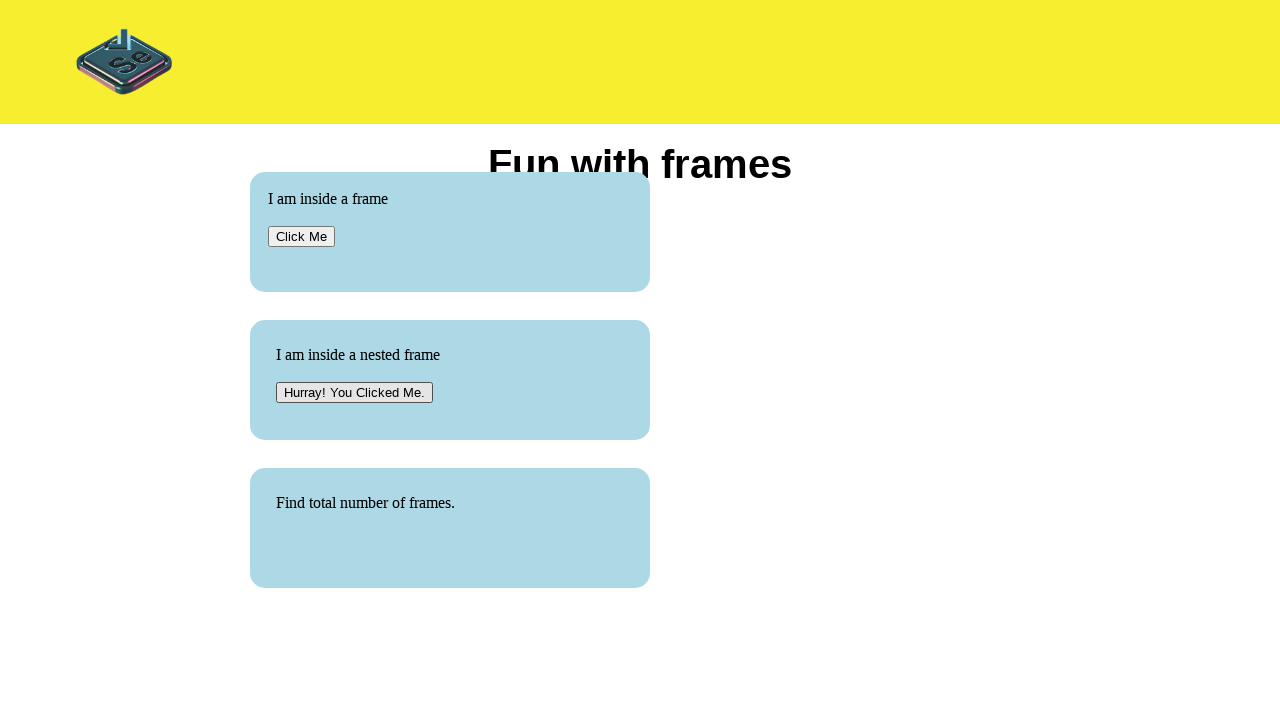

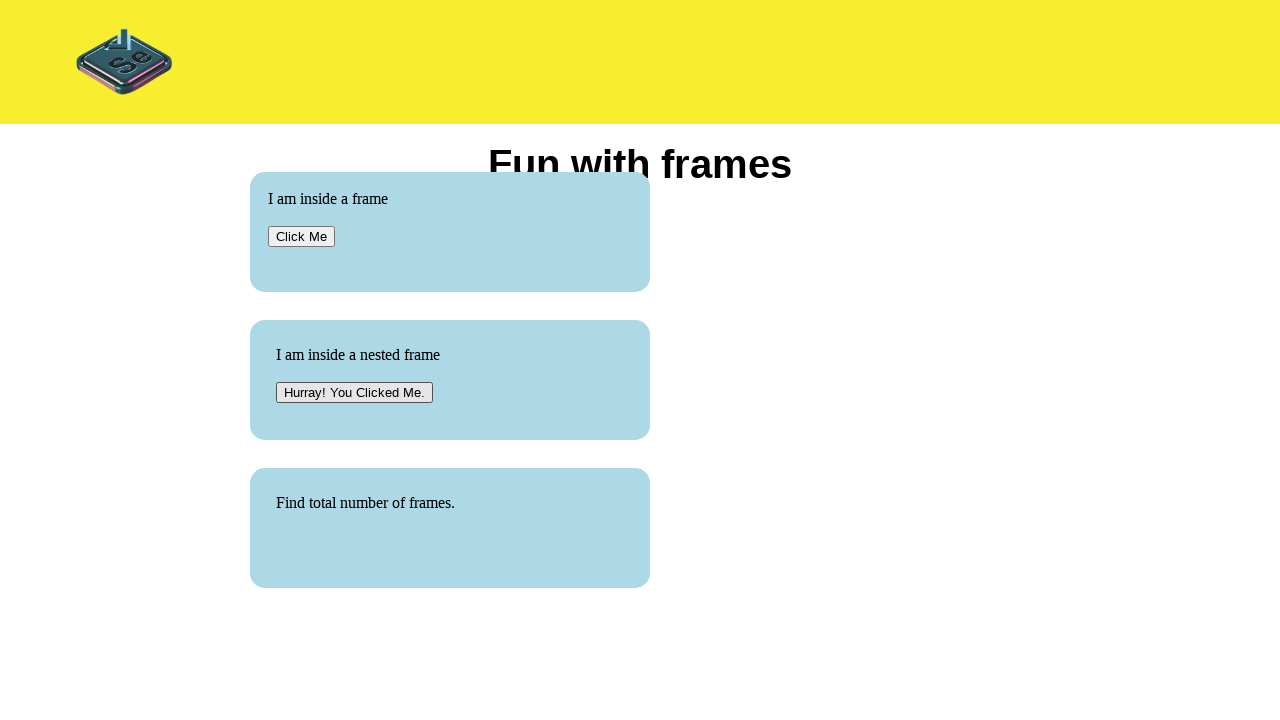